Solves a math problem by extracting two numbers from the page, calculating their sum, and selecting the result from a dropdown menu

Starting URL: https://suninjuly.github.io/selects2.html

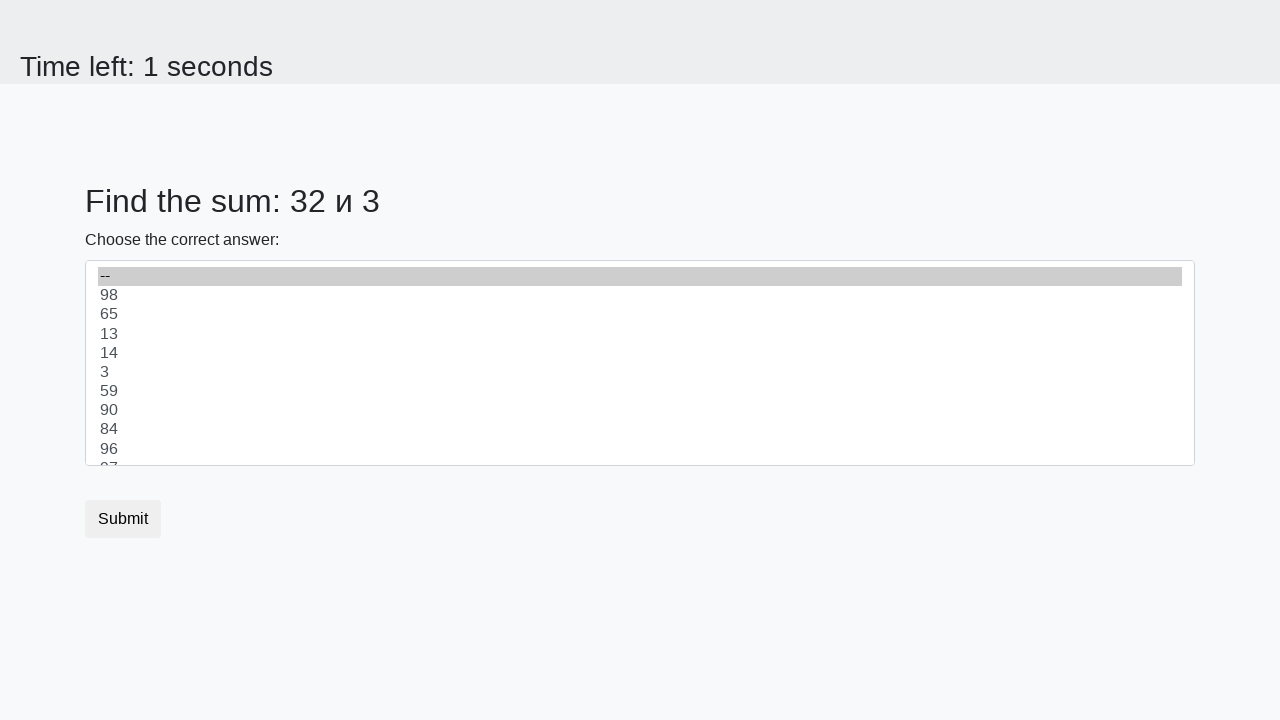

Extracted first number from span#num1
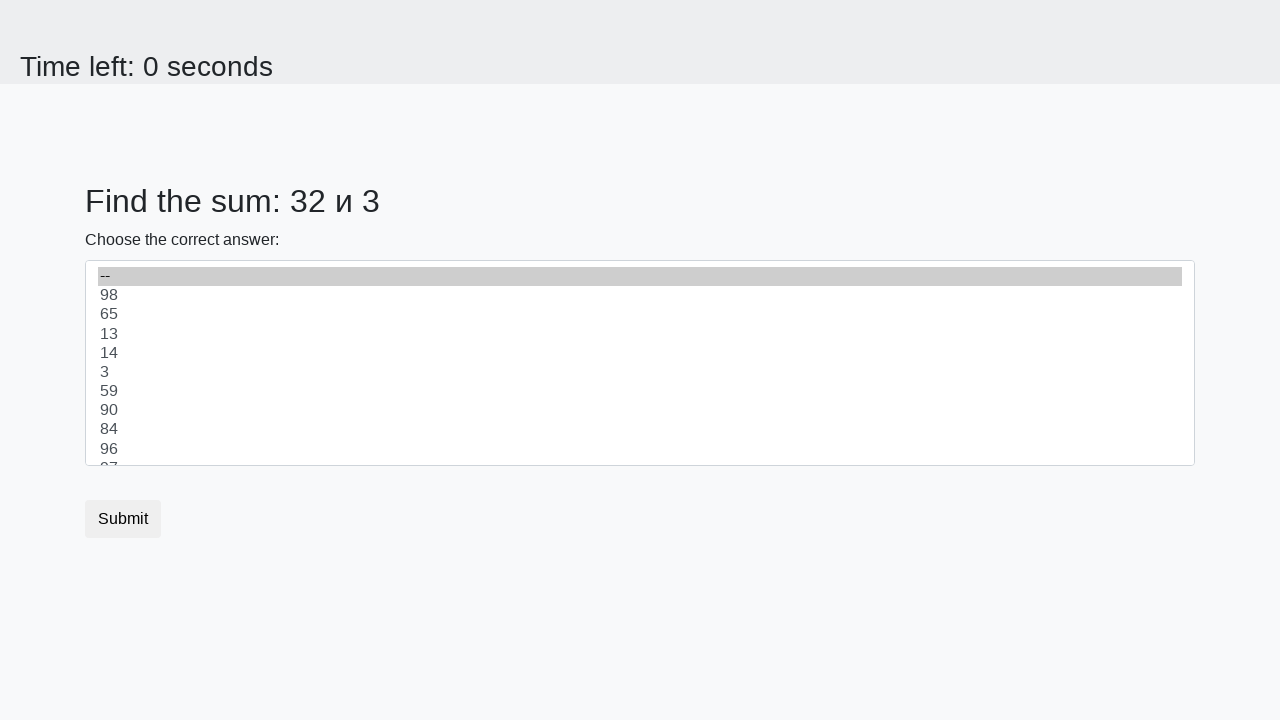

Extracted second number from span#num2
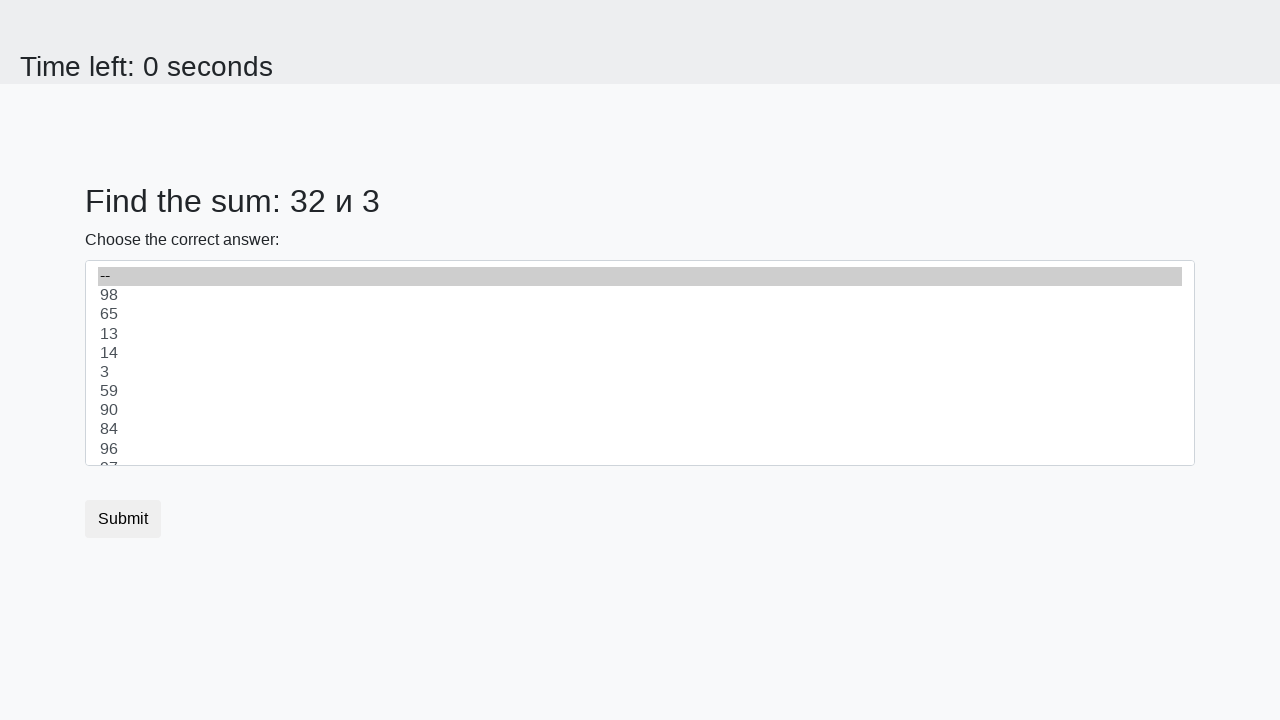

Calculated sum: 32 + 3 = 35
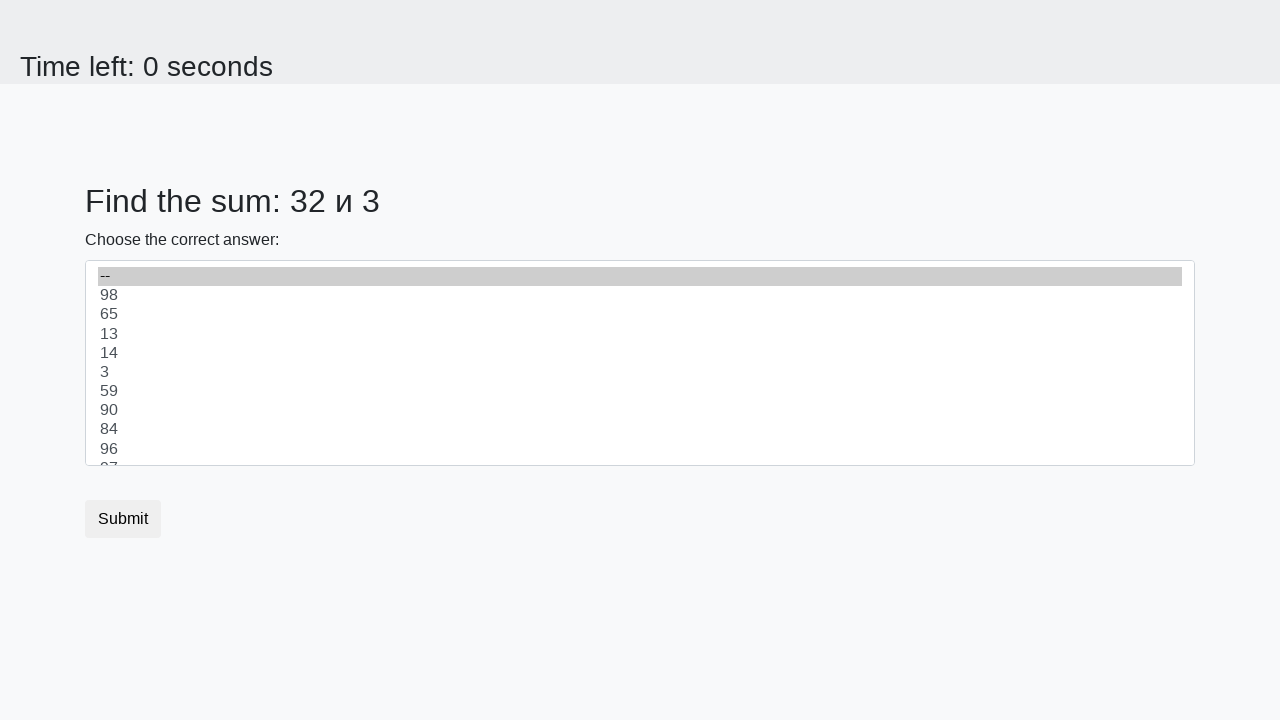

Selected value '35' from dropdown menu on select#dropdown
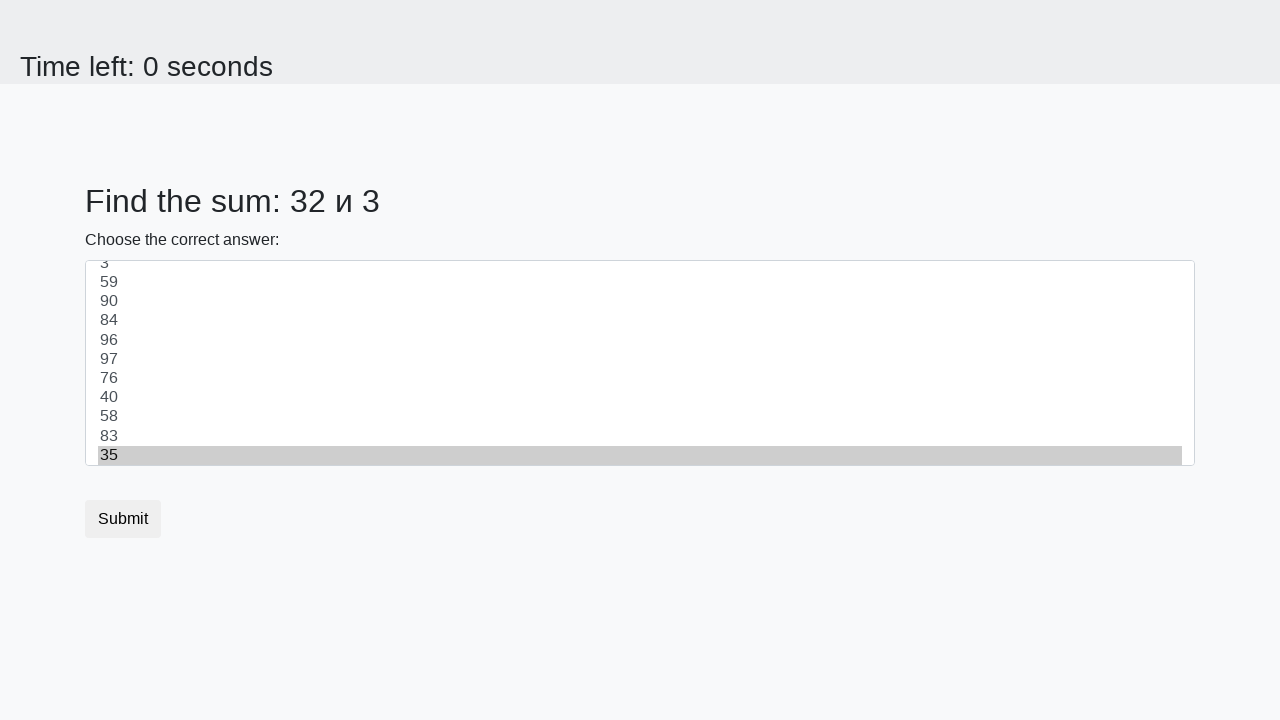

Clicked submit button at (123, 519) on button.btn.btn-default
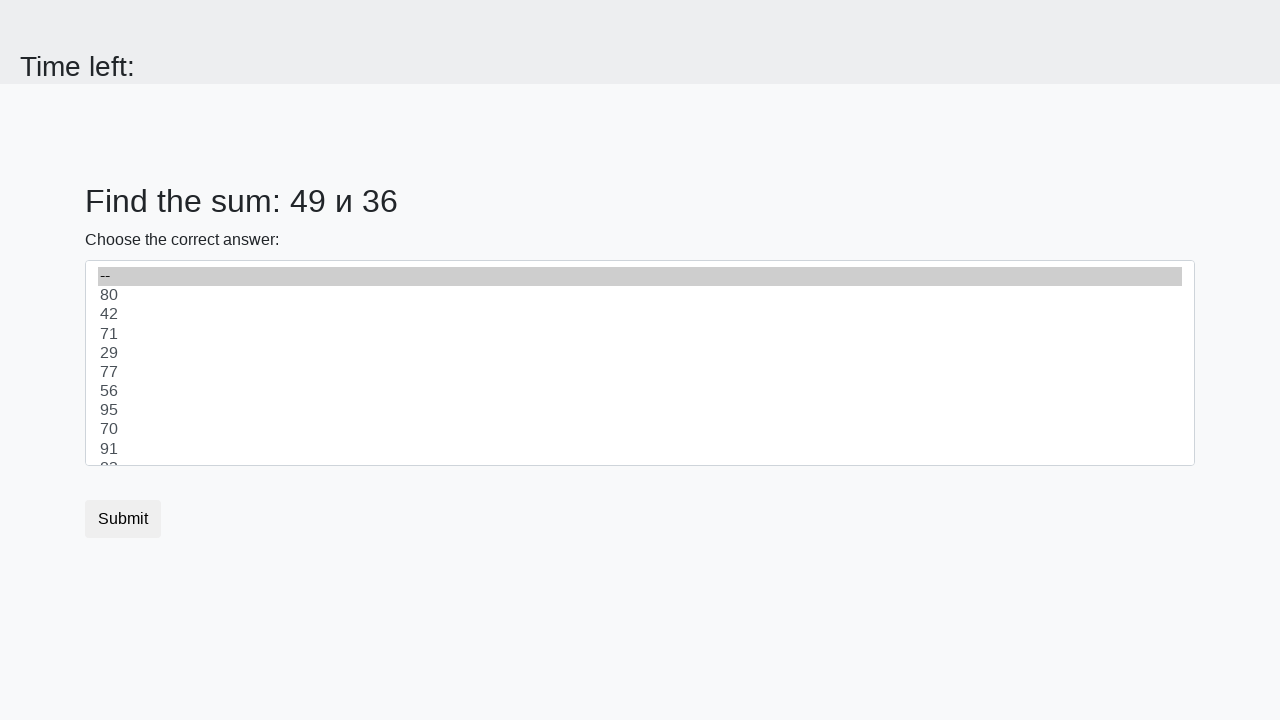

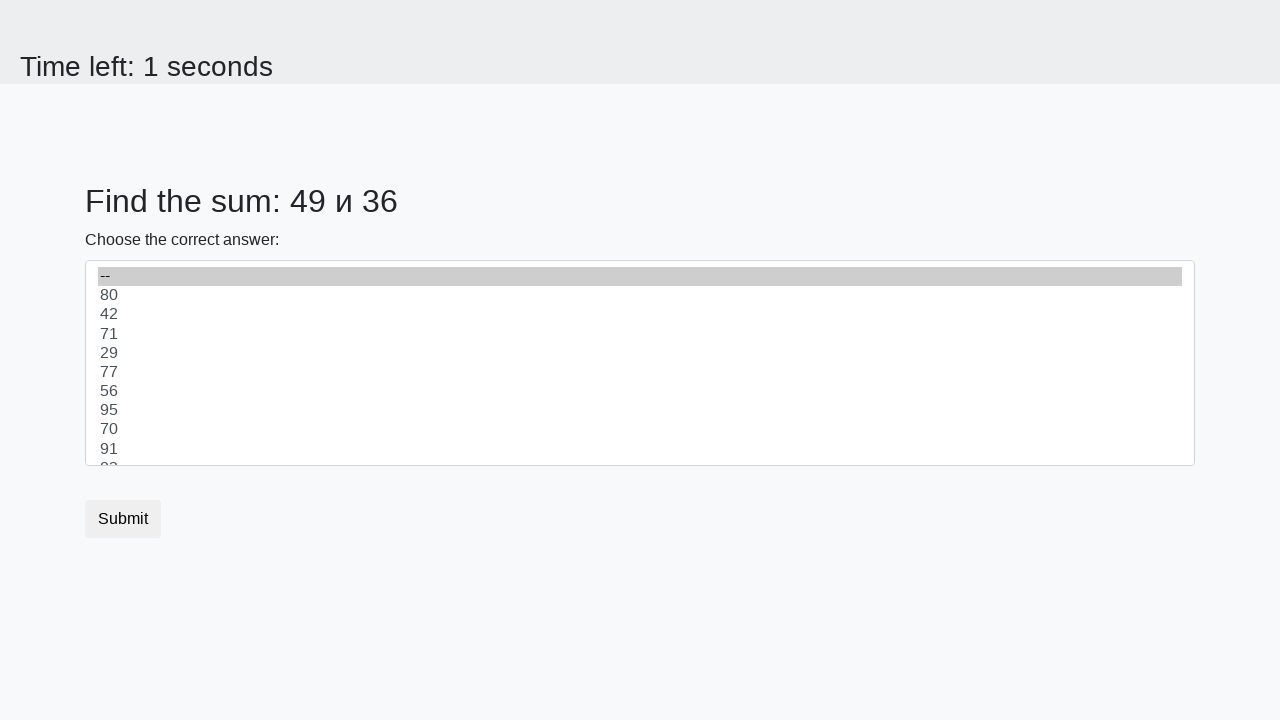